Demonstrates scrolling to a specific element on a page with custom scrollbars using JavaScript scroll into view functionality

Starting URL: https://manos.malihu.gr/repository/custom-scrollbar/demo/examples/complete_examples.html

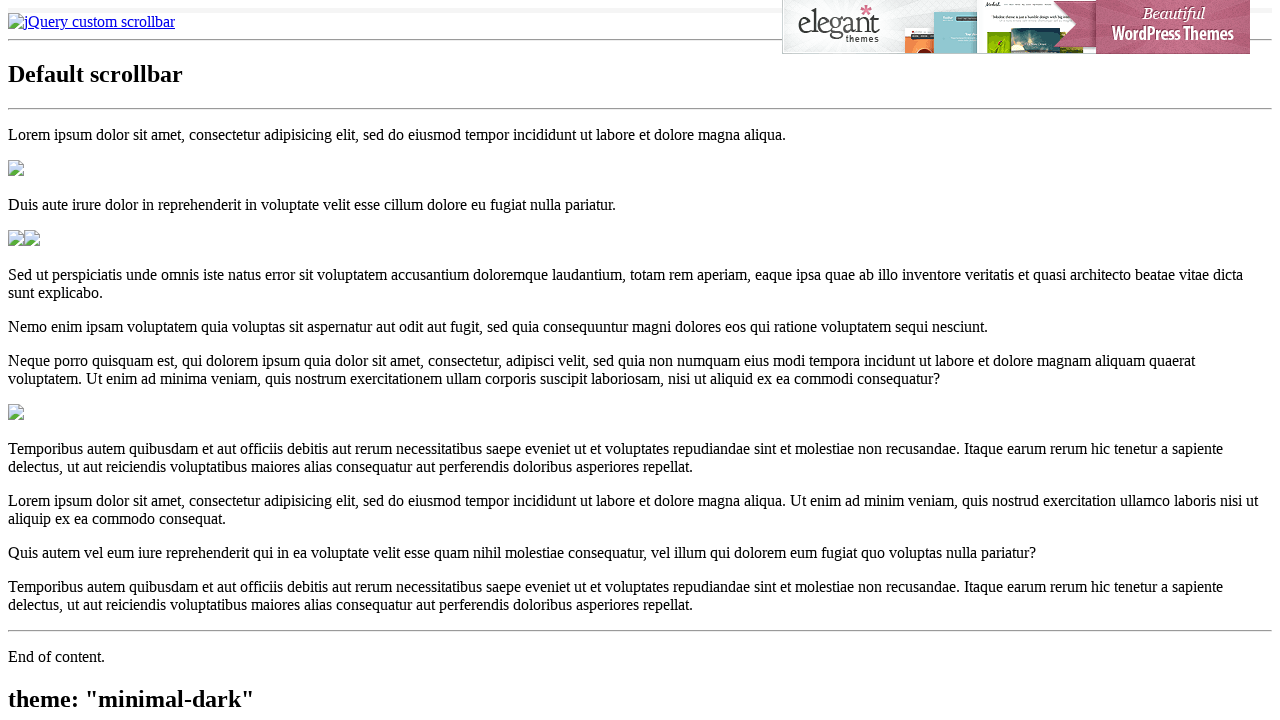

Located target paragraph element containing 'Excepteur sint occaecat cupidatat'
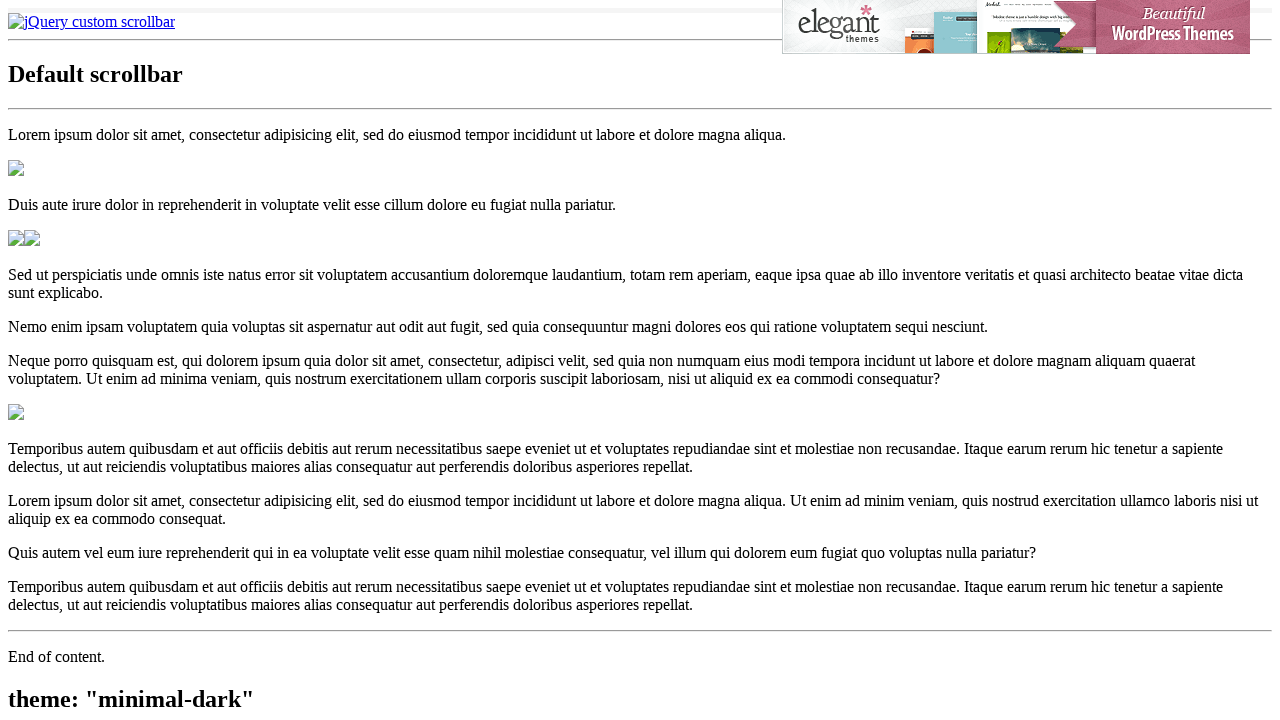

Scrolled target element into view using JavaScript scroll into view functionality
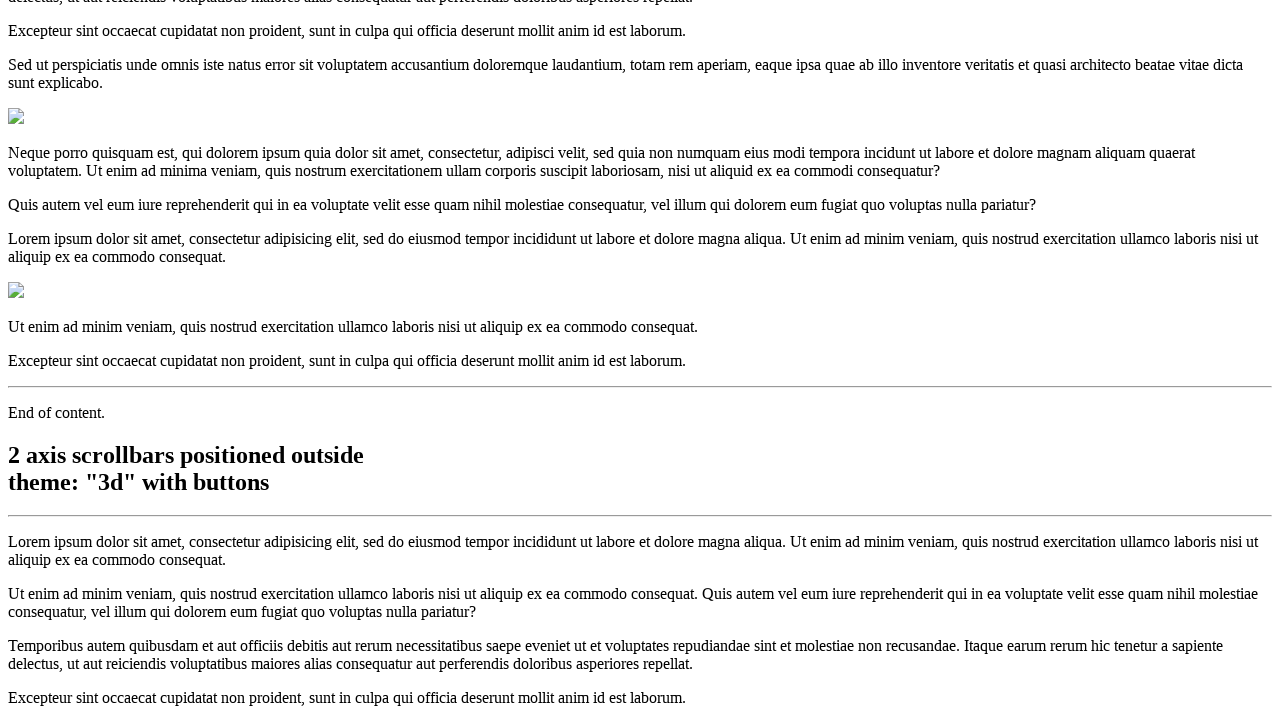

Confirmed target element is visible after scrolling
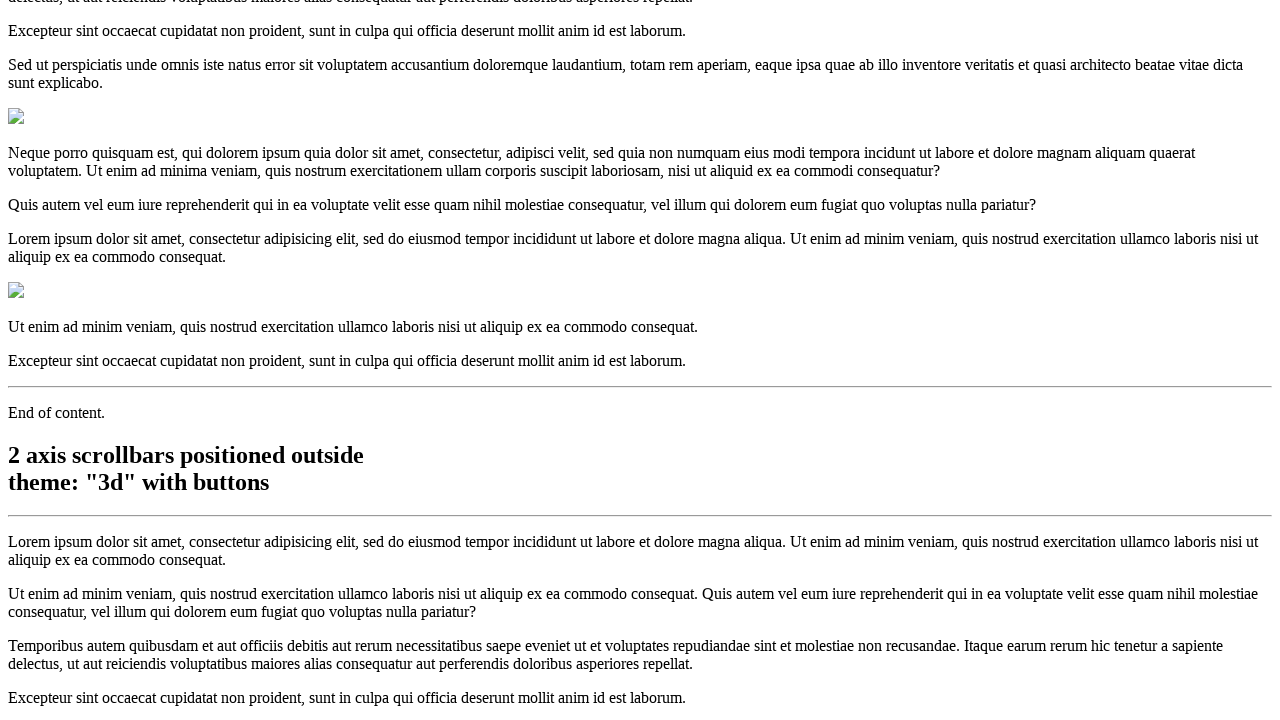

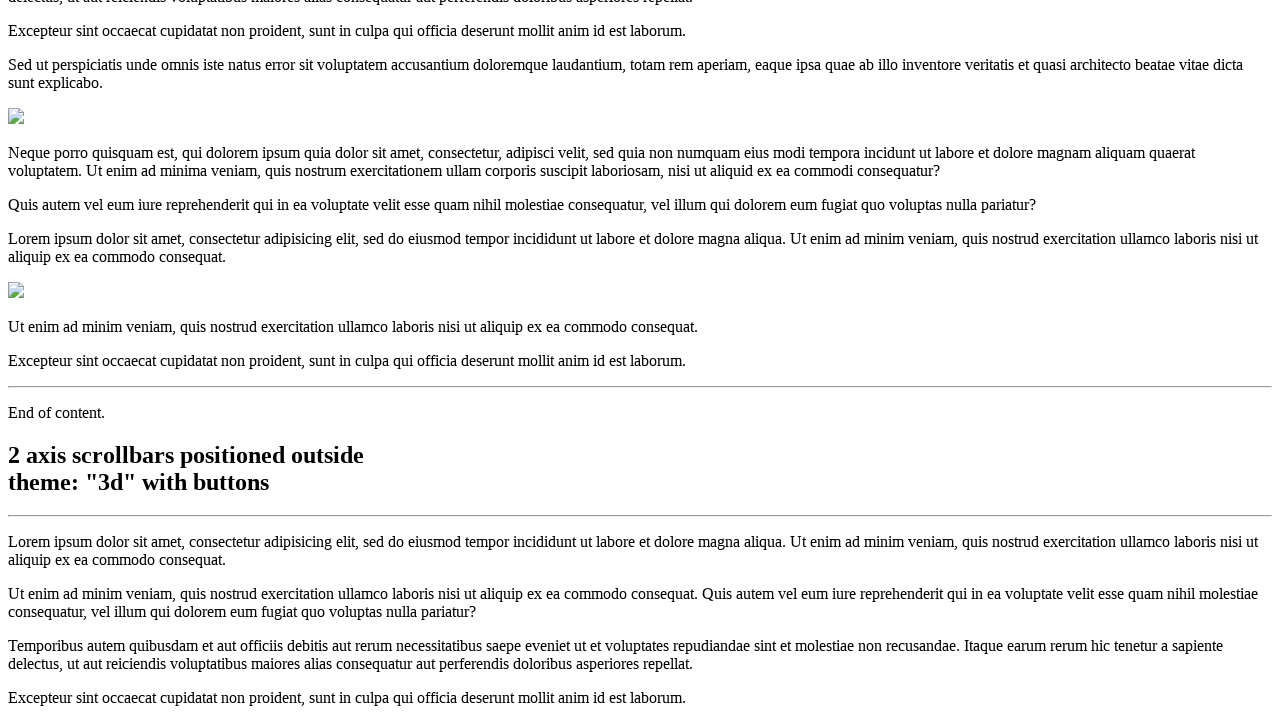